Tests a to-do app by clicking on existing list items to mark them complete, adding a new todo item with text "LambdaTest", and verifying the page heading is displayed and clickable.

Starting URL: https://stage-lambda-devops-use-only.lambdatestinternal.com/To-do-app/index.html

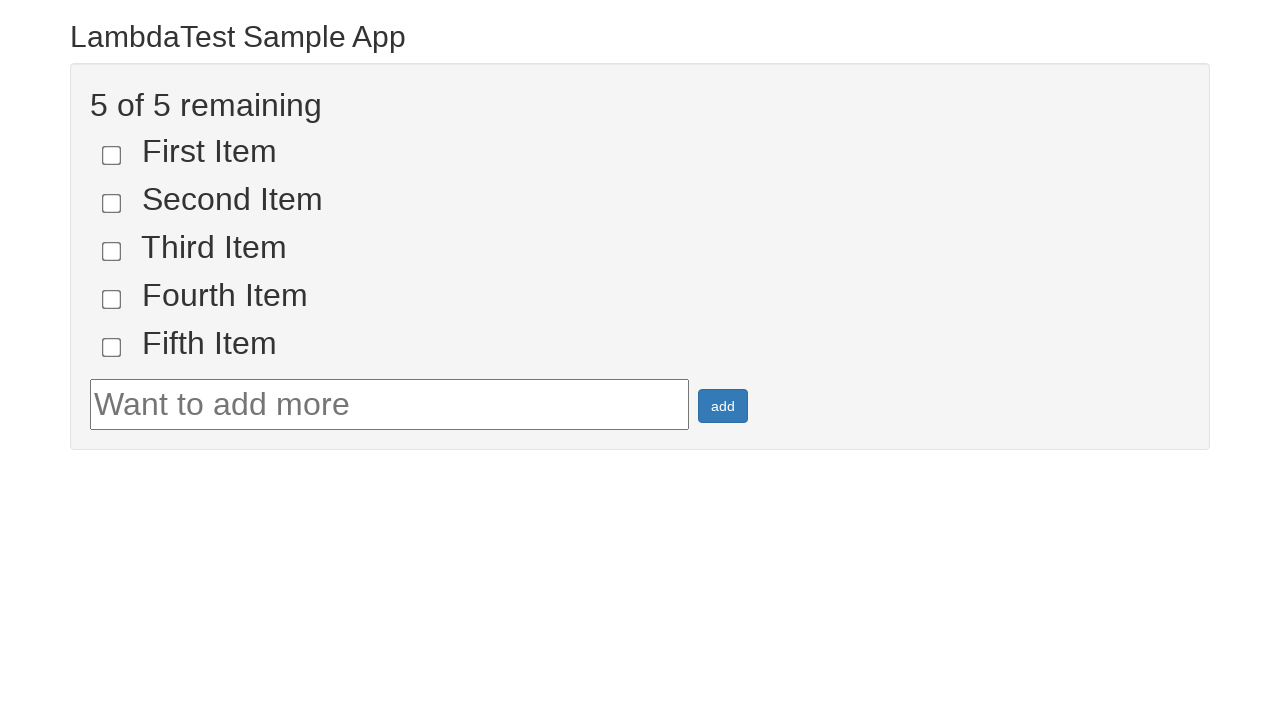

Set viewport size to 1920x1080
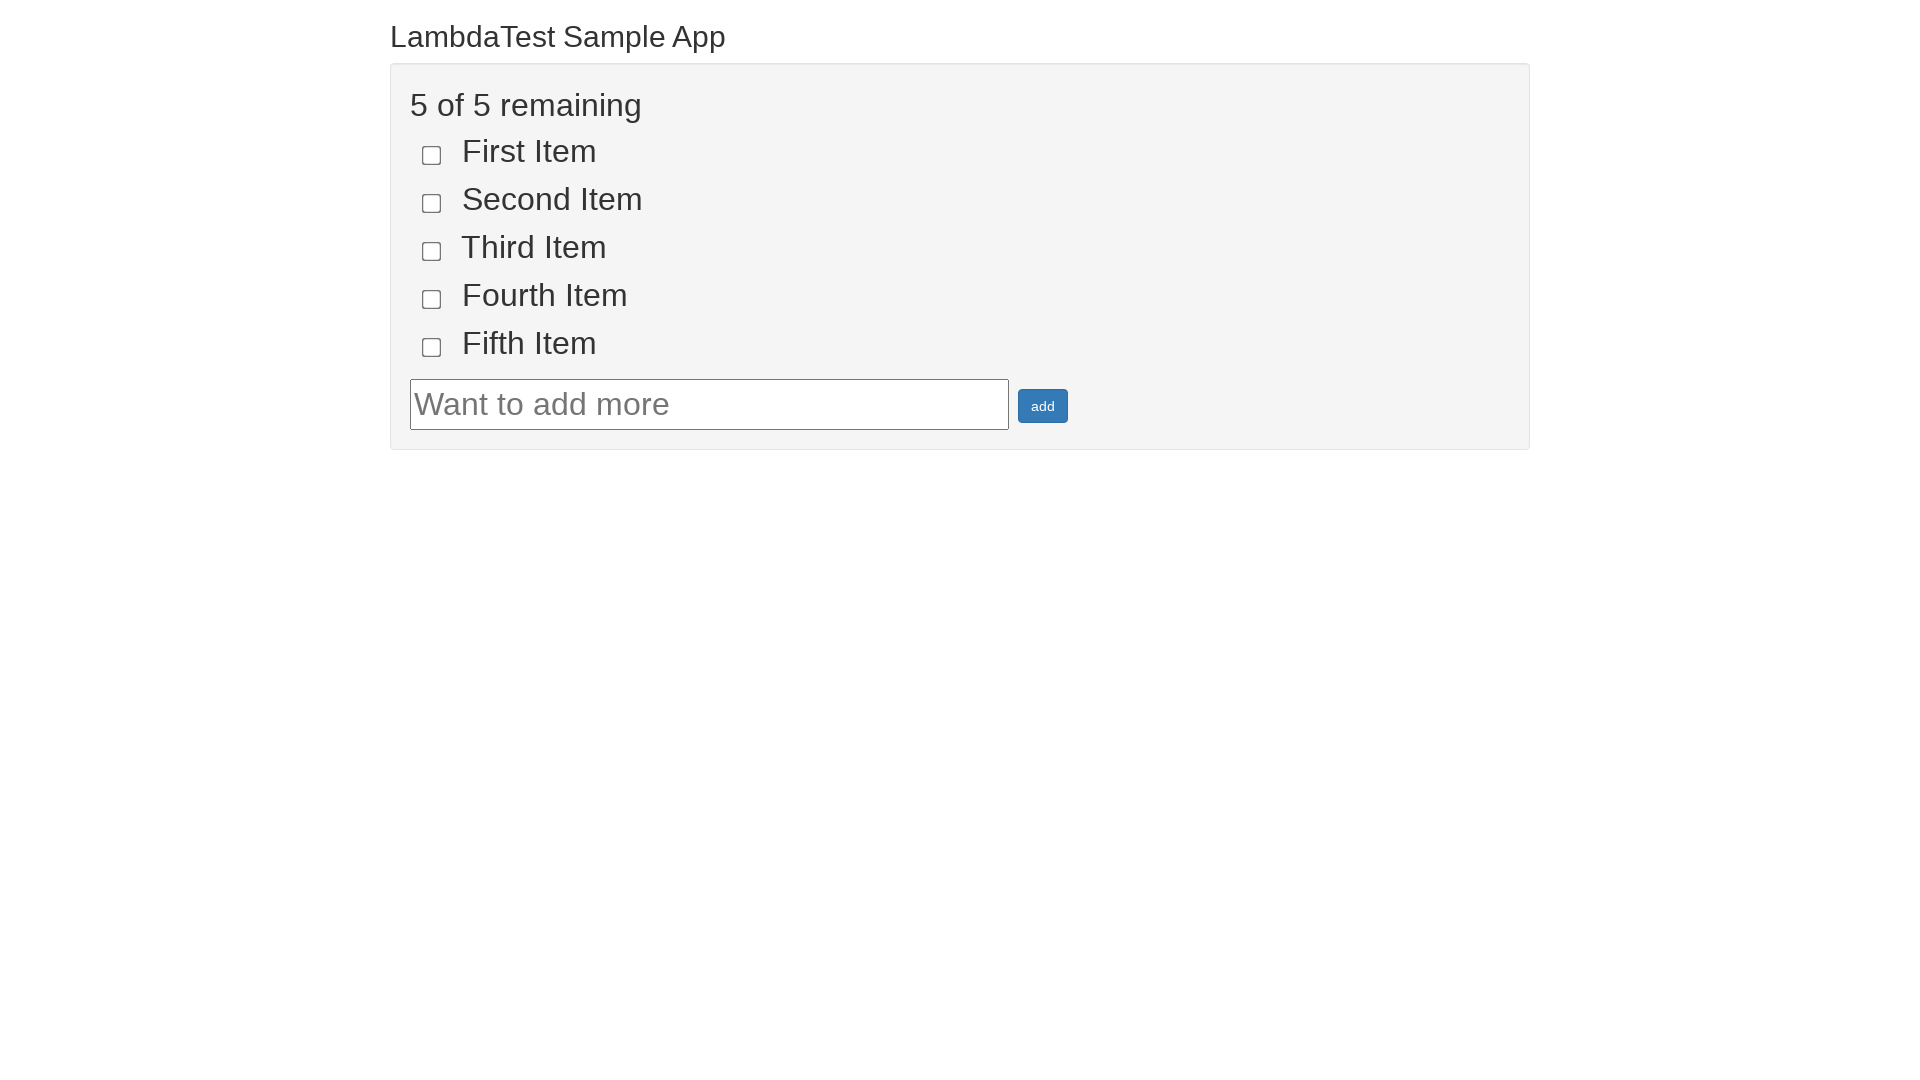

Clicked first list item to mark it complete at (432, 155) on [name='li1']
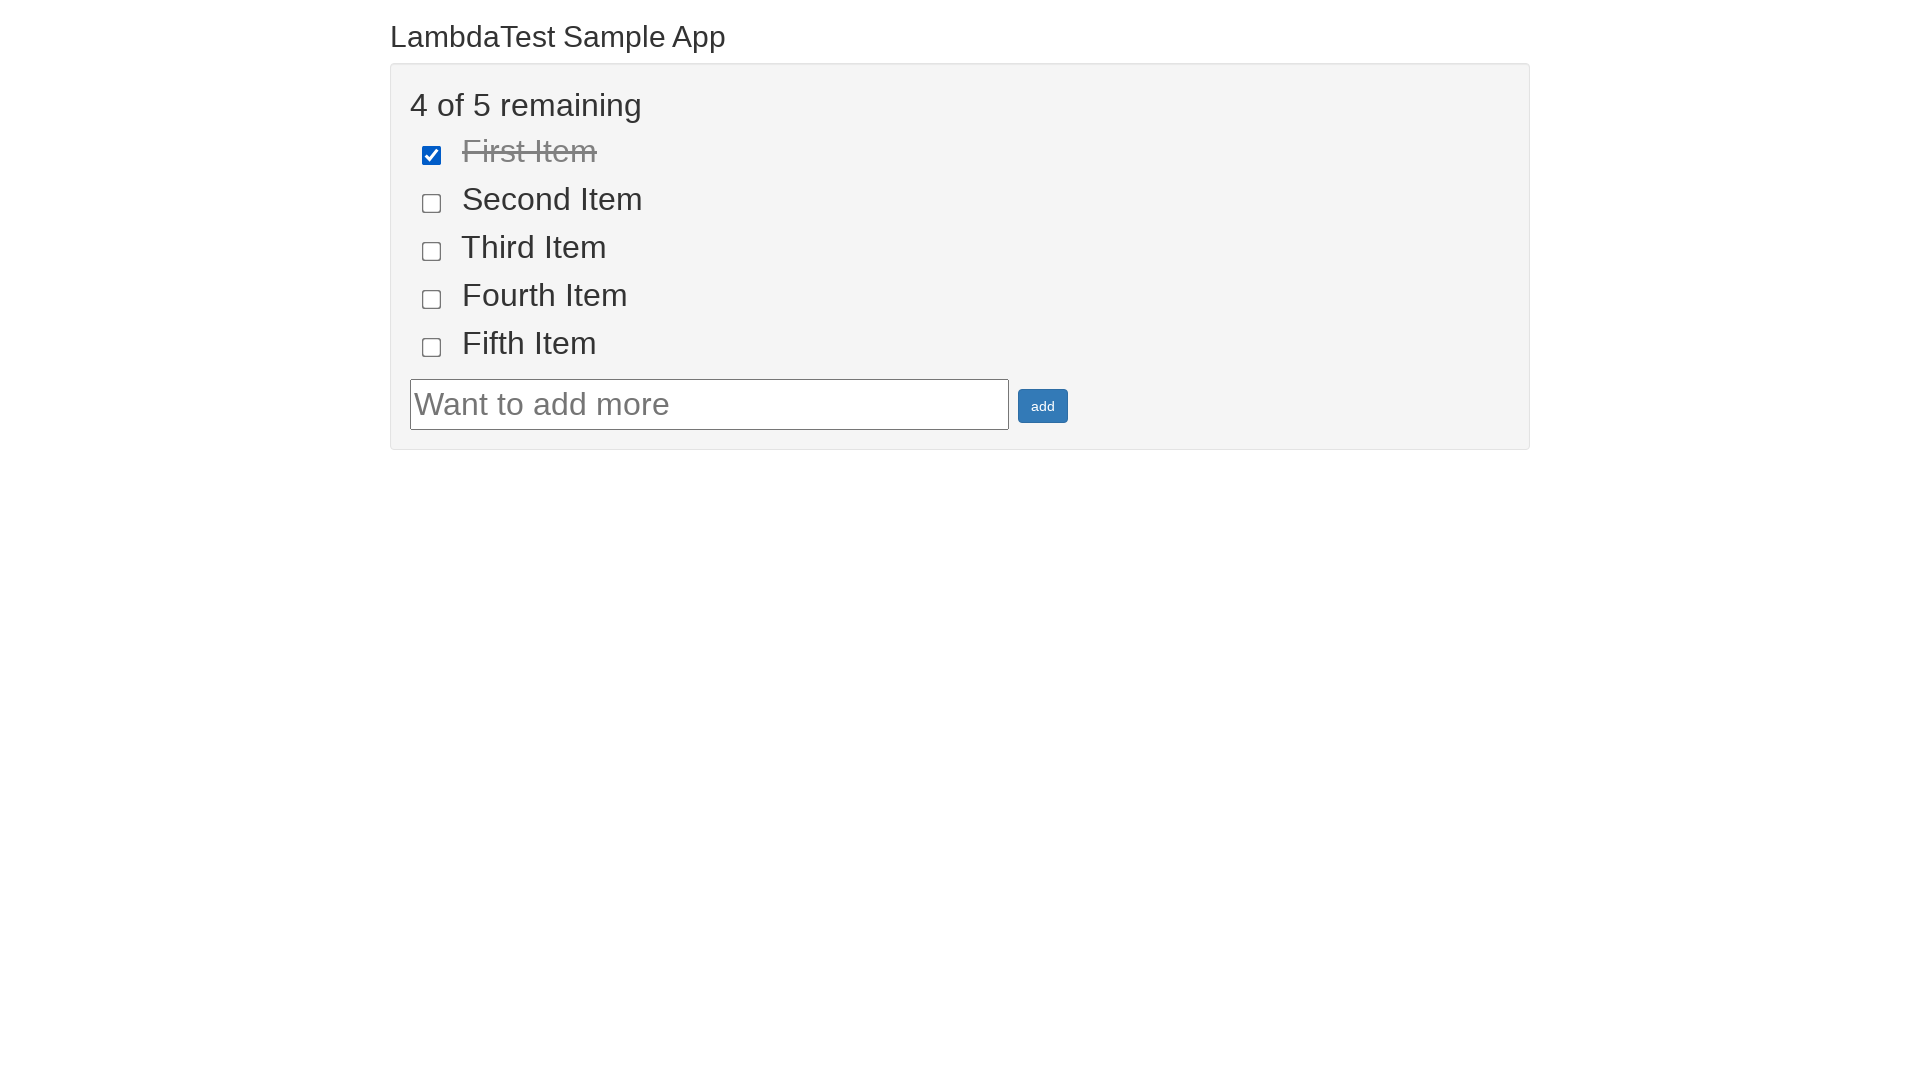

Clicked second list item to mark it complete at (432, 203) on [name='li2']
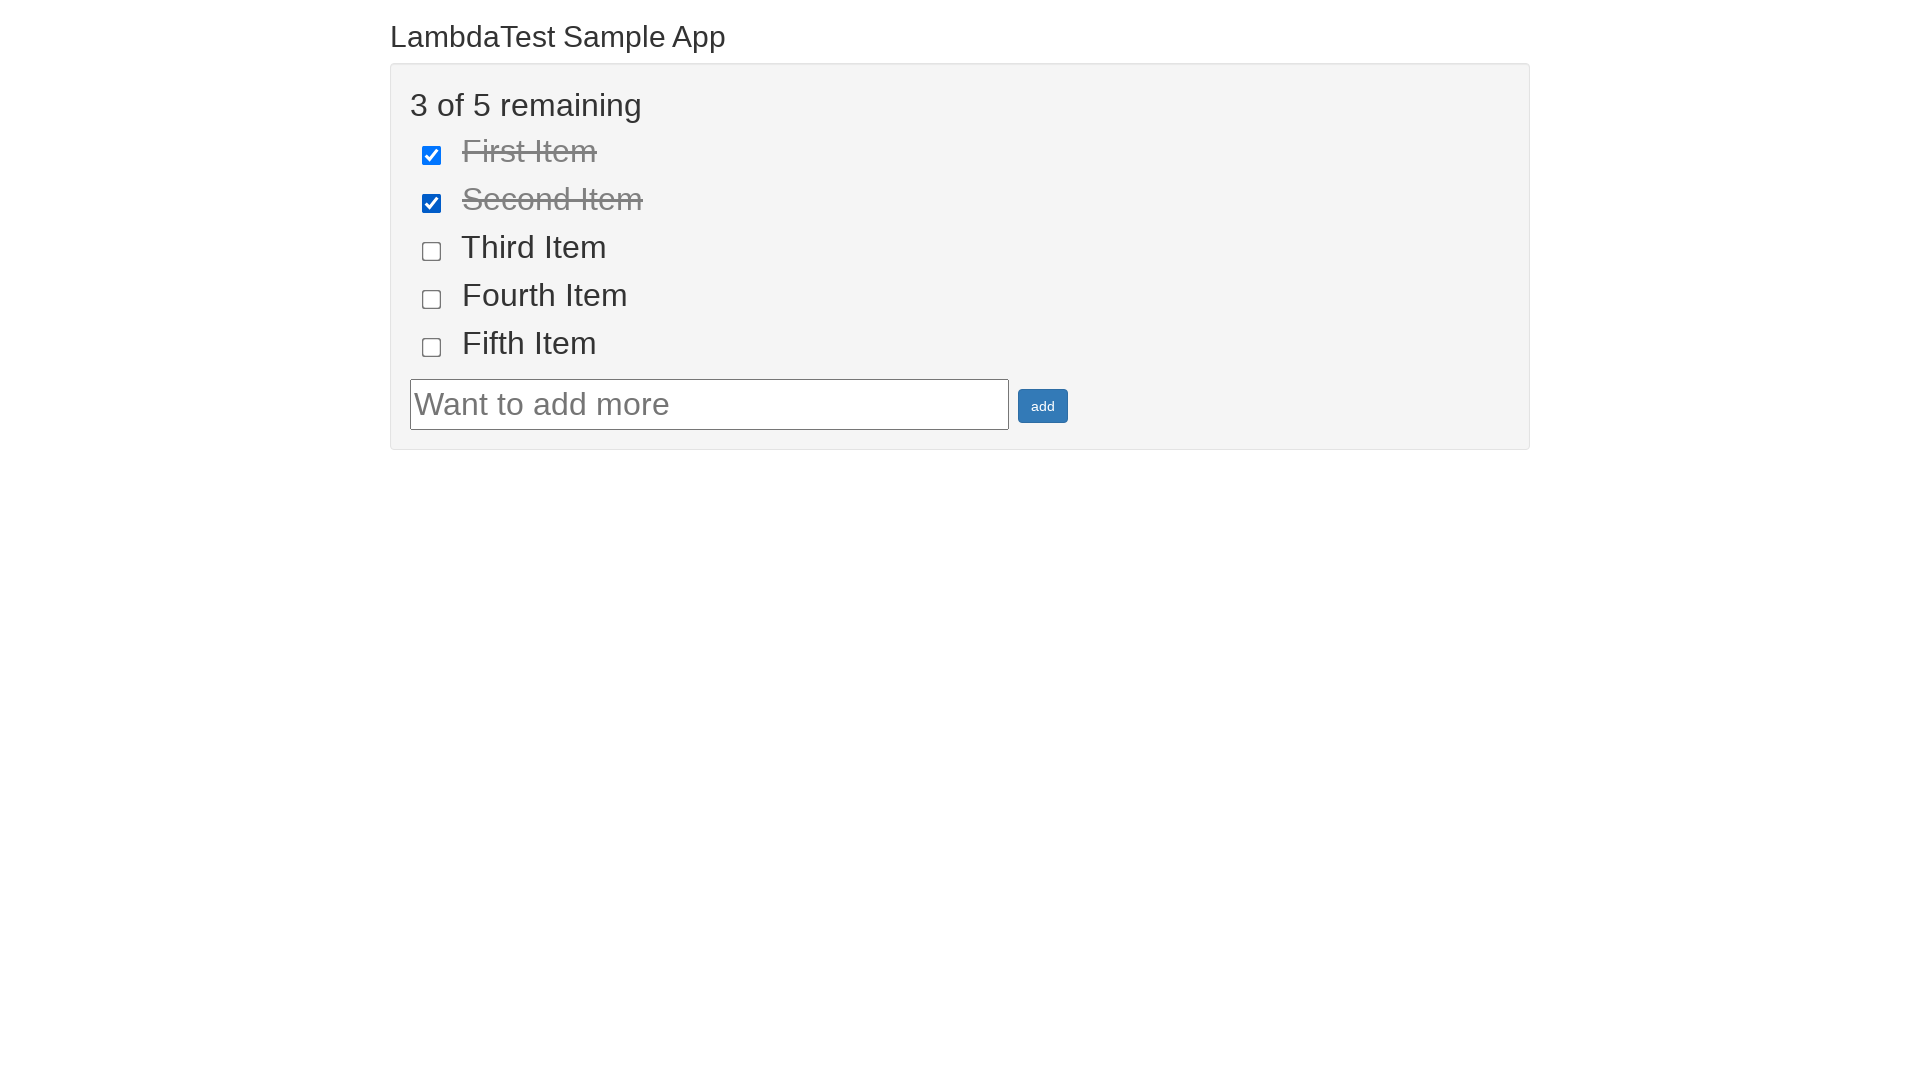

Filled todo input field with 'LambdaTest' on #sampletodotext
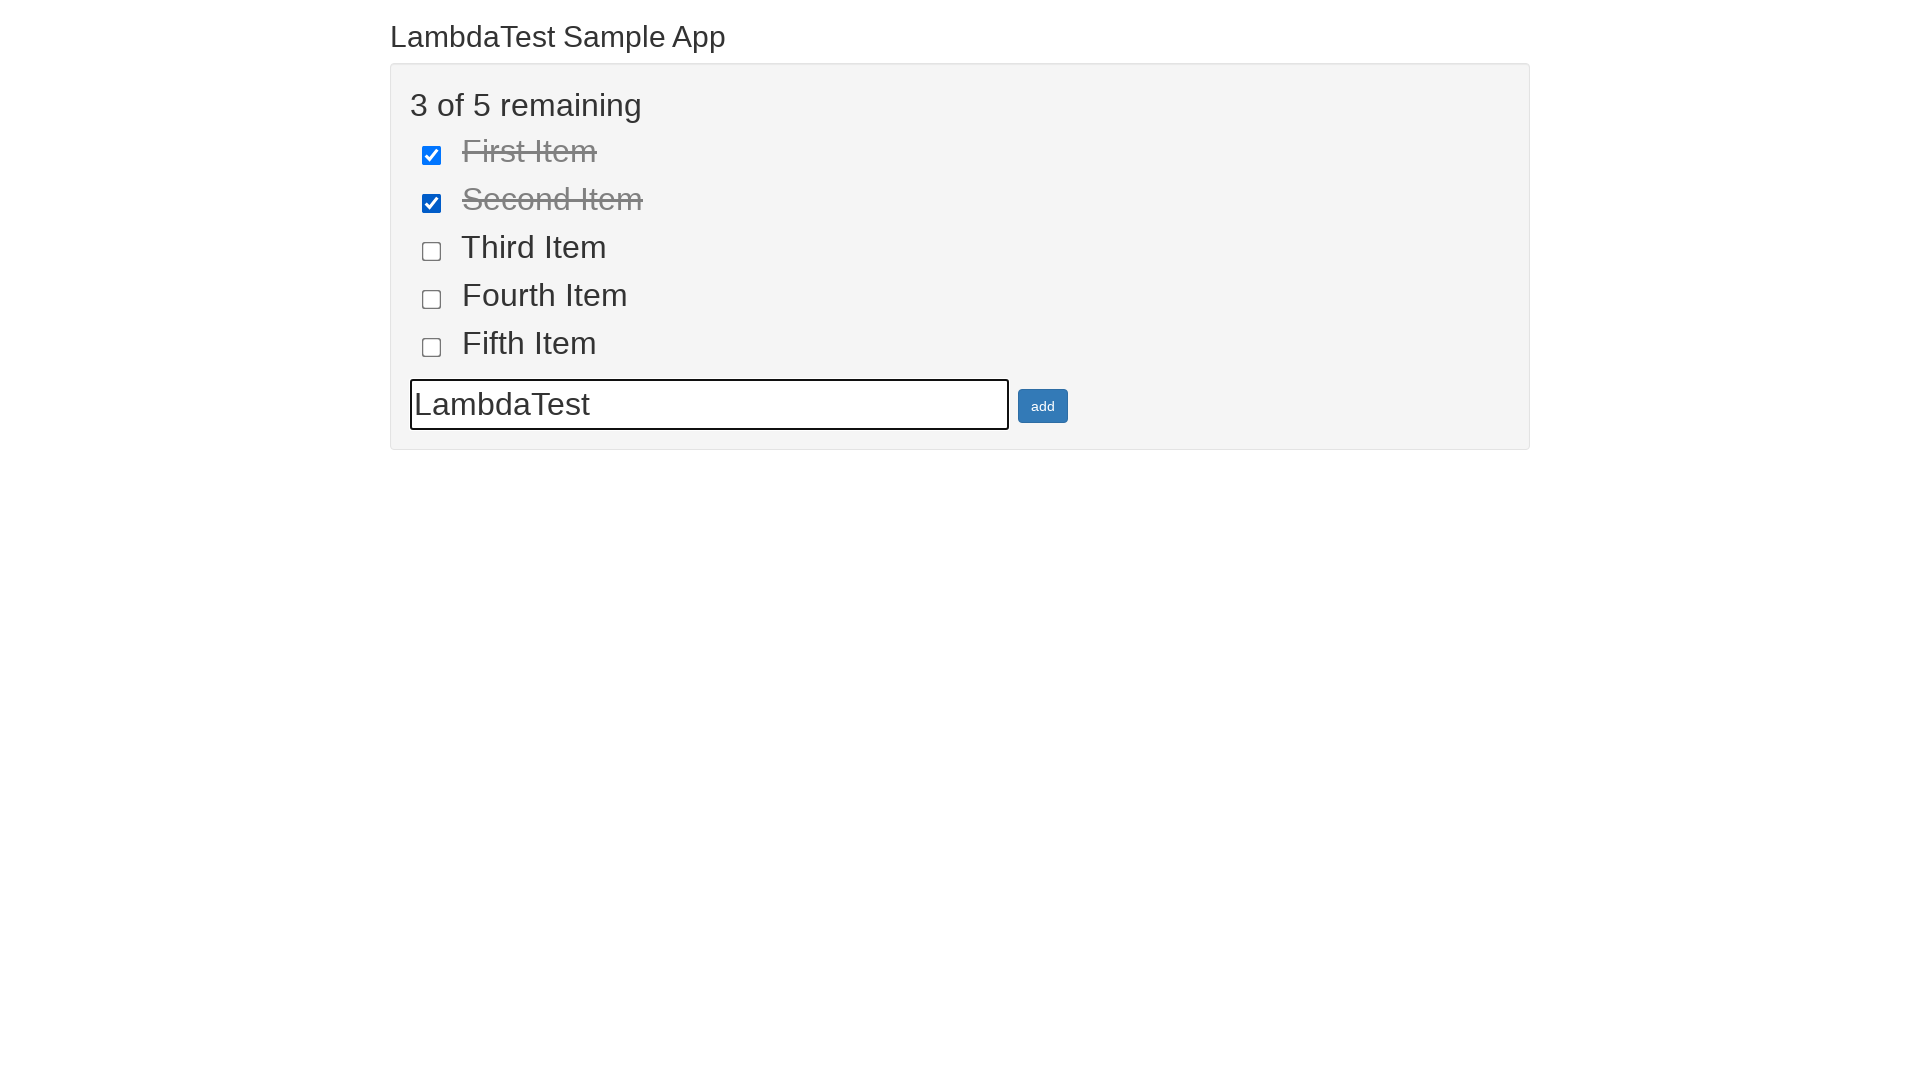

Clicked add button to create new todo item at (1043, 406) on #addbutton
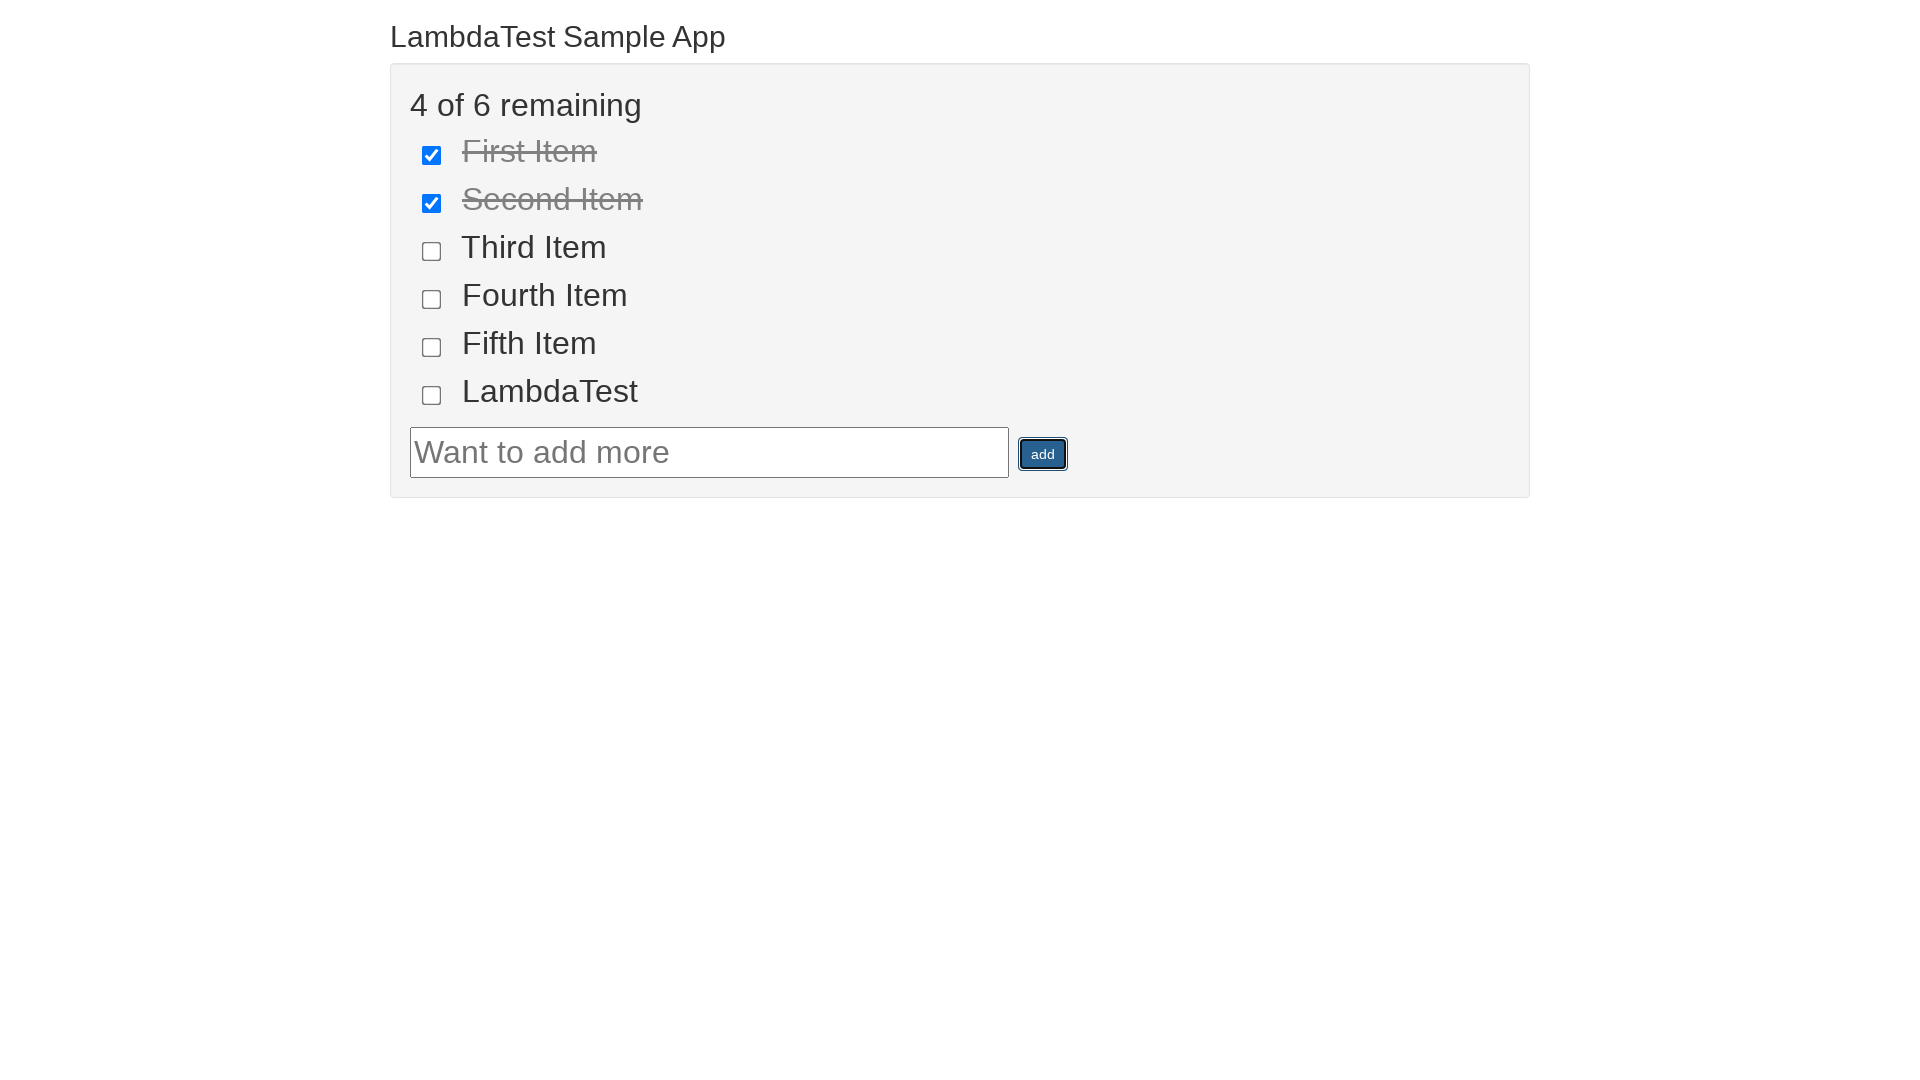

Page heading is displayed and visible
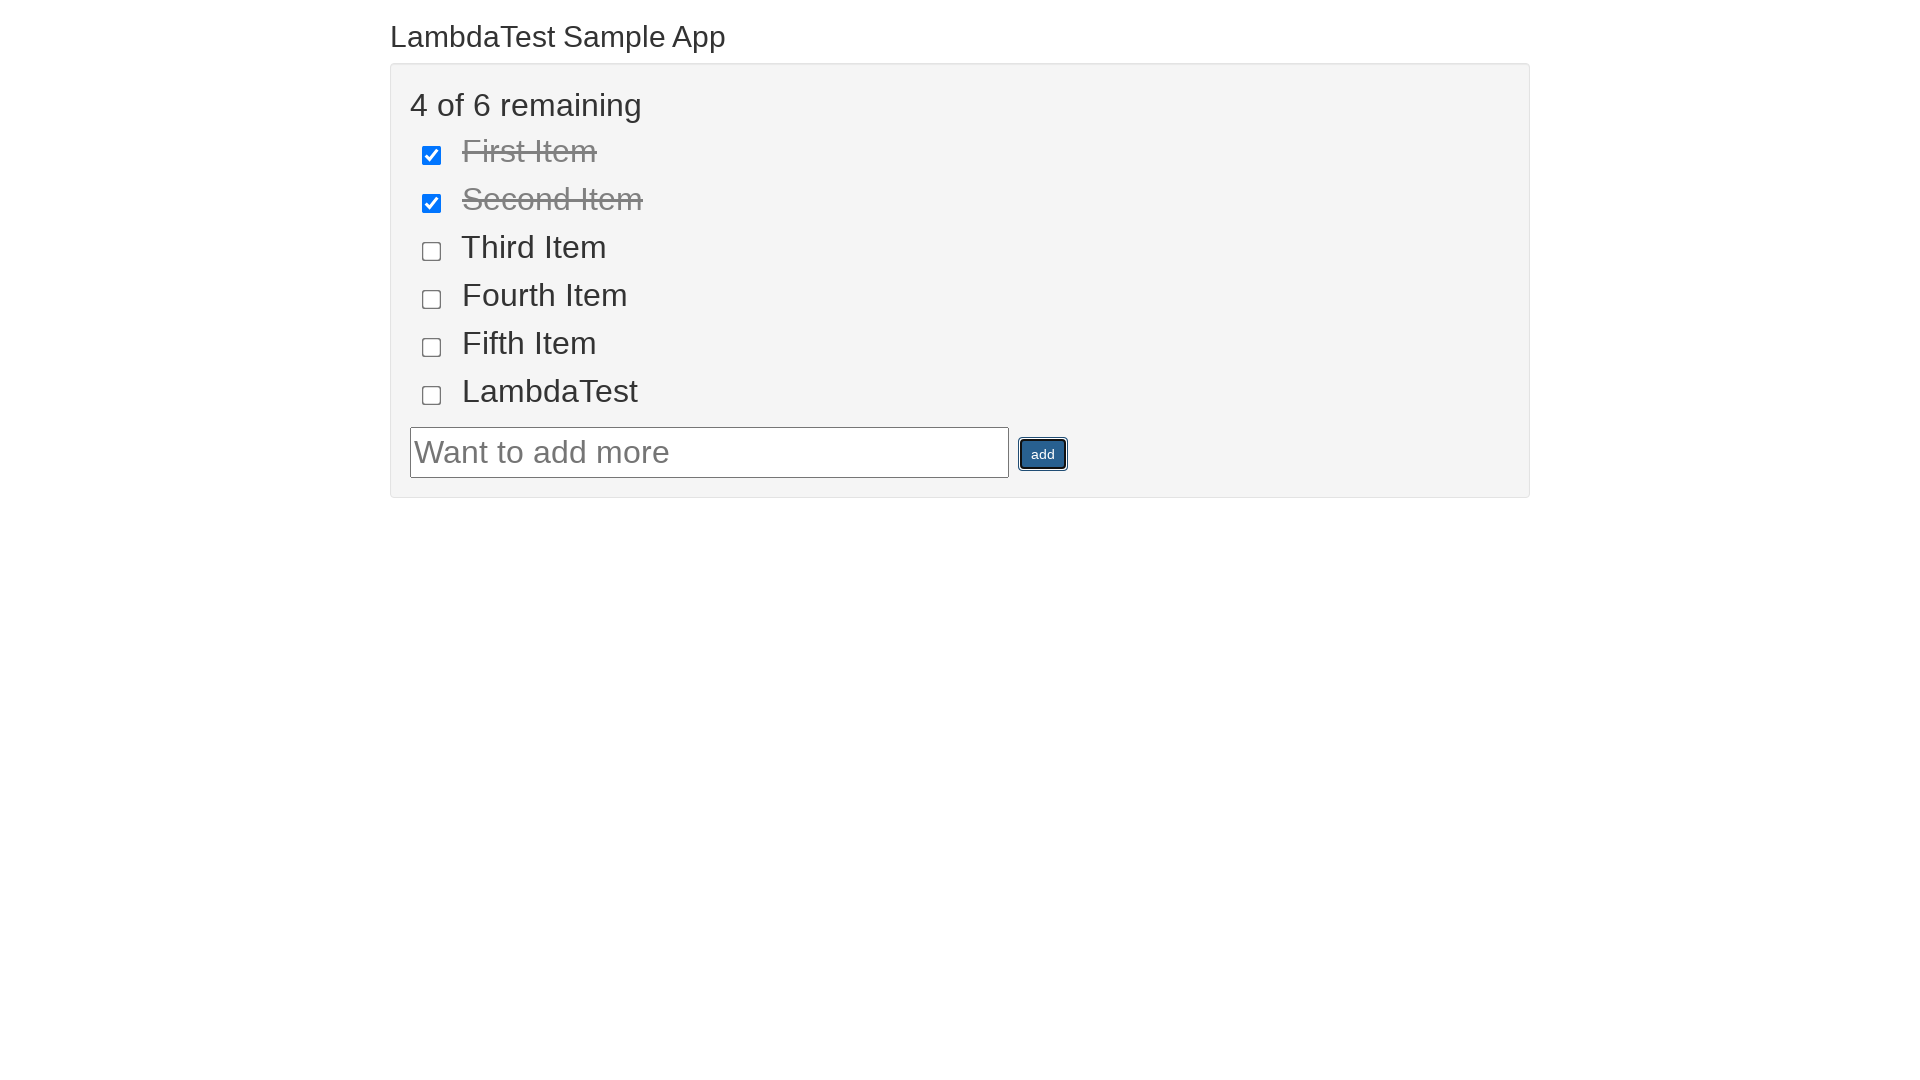

Clicked page heading at (960, 36) on .container h2
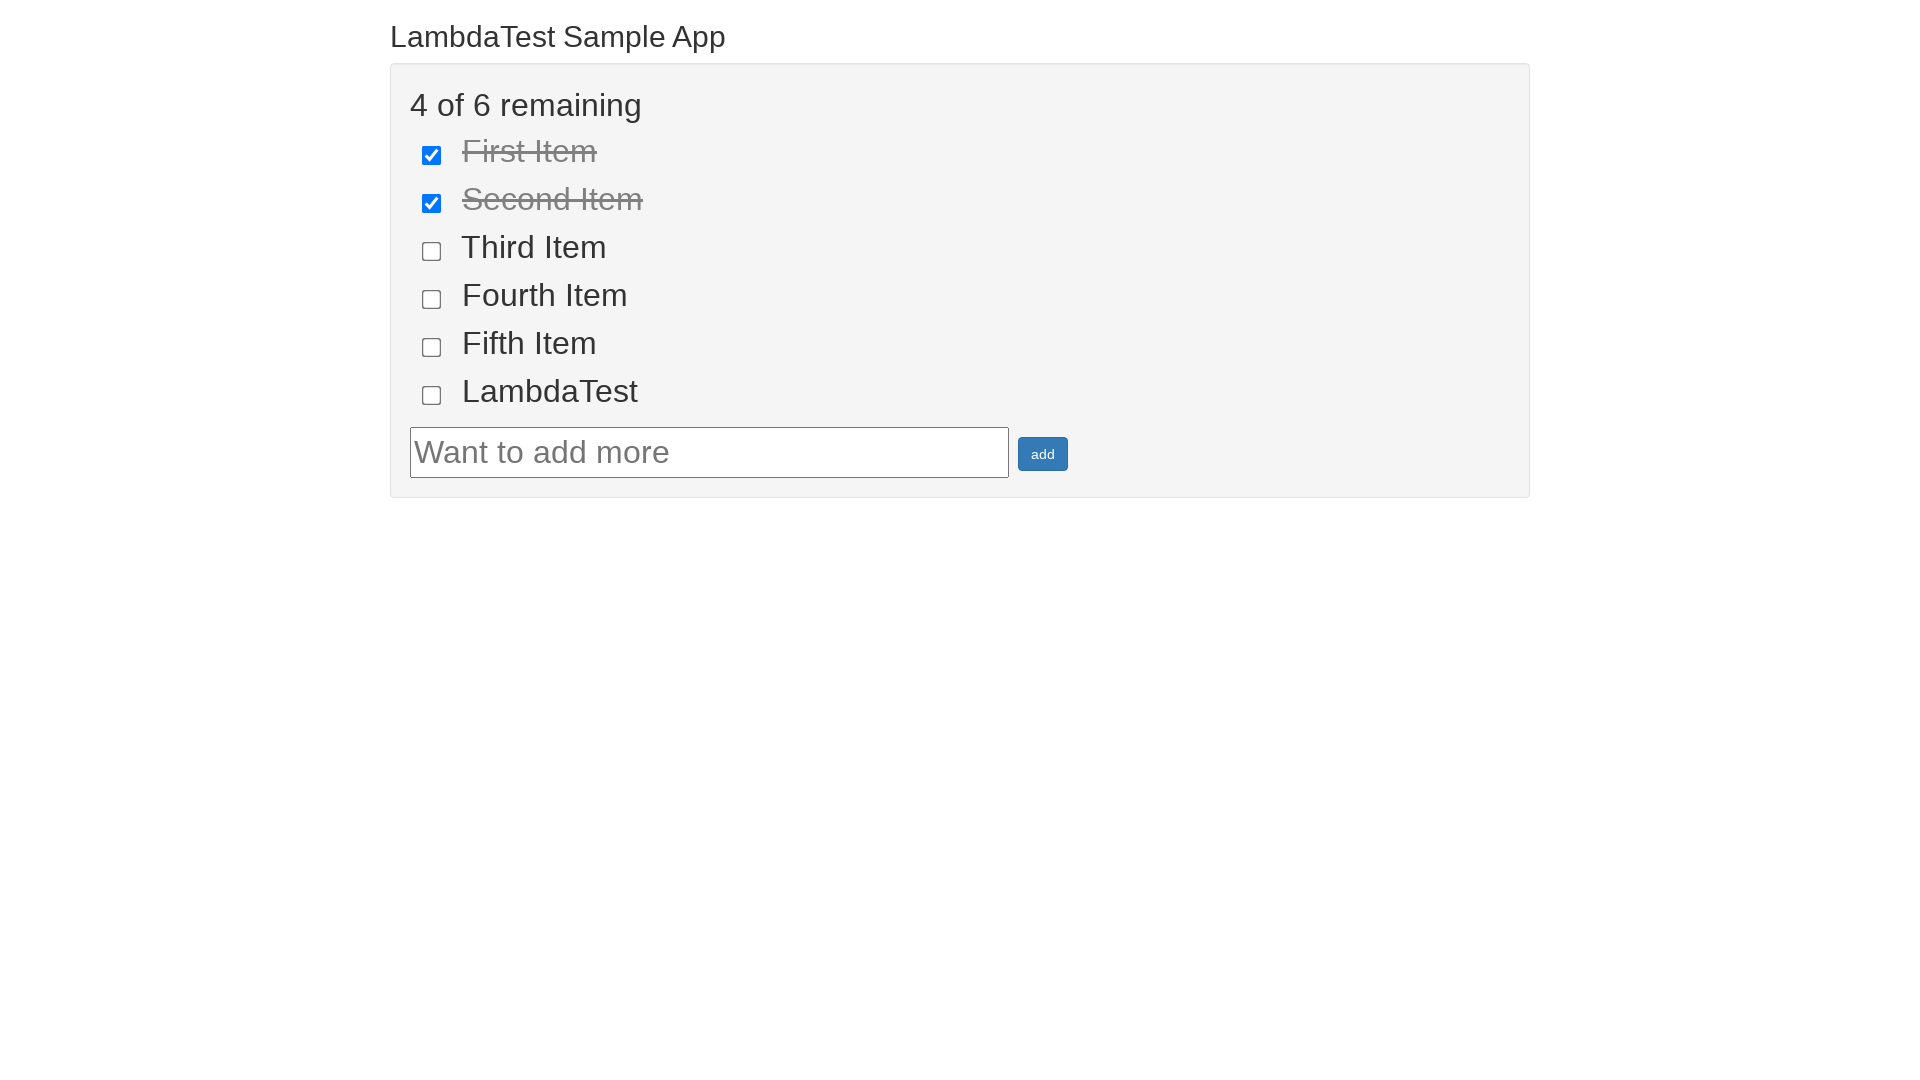

Clicked page heading again at (960, 36) on .container h2
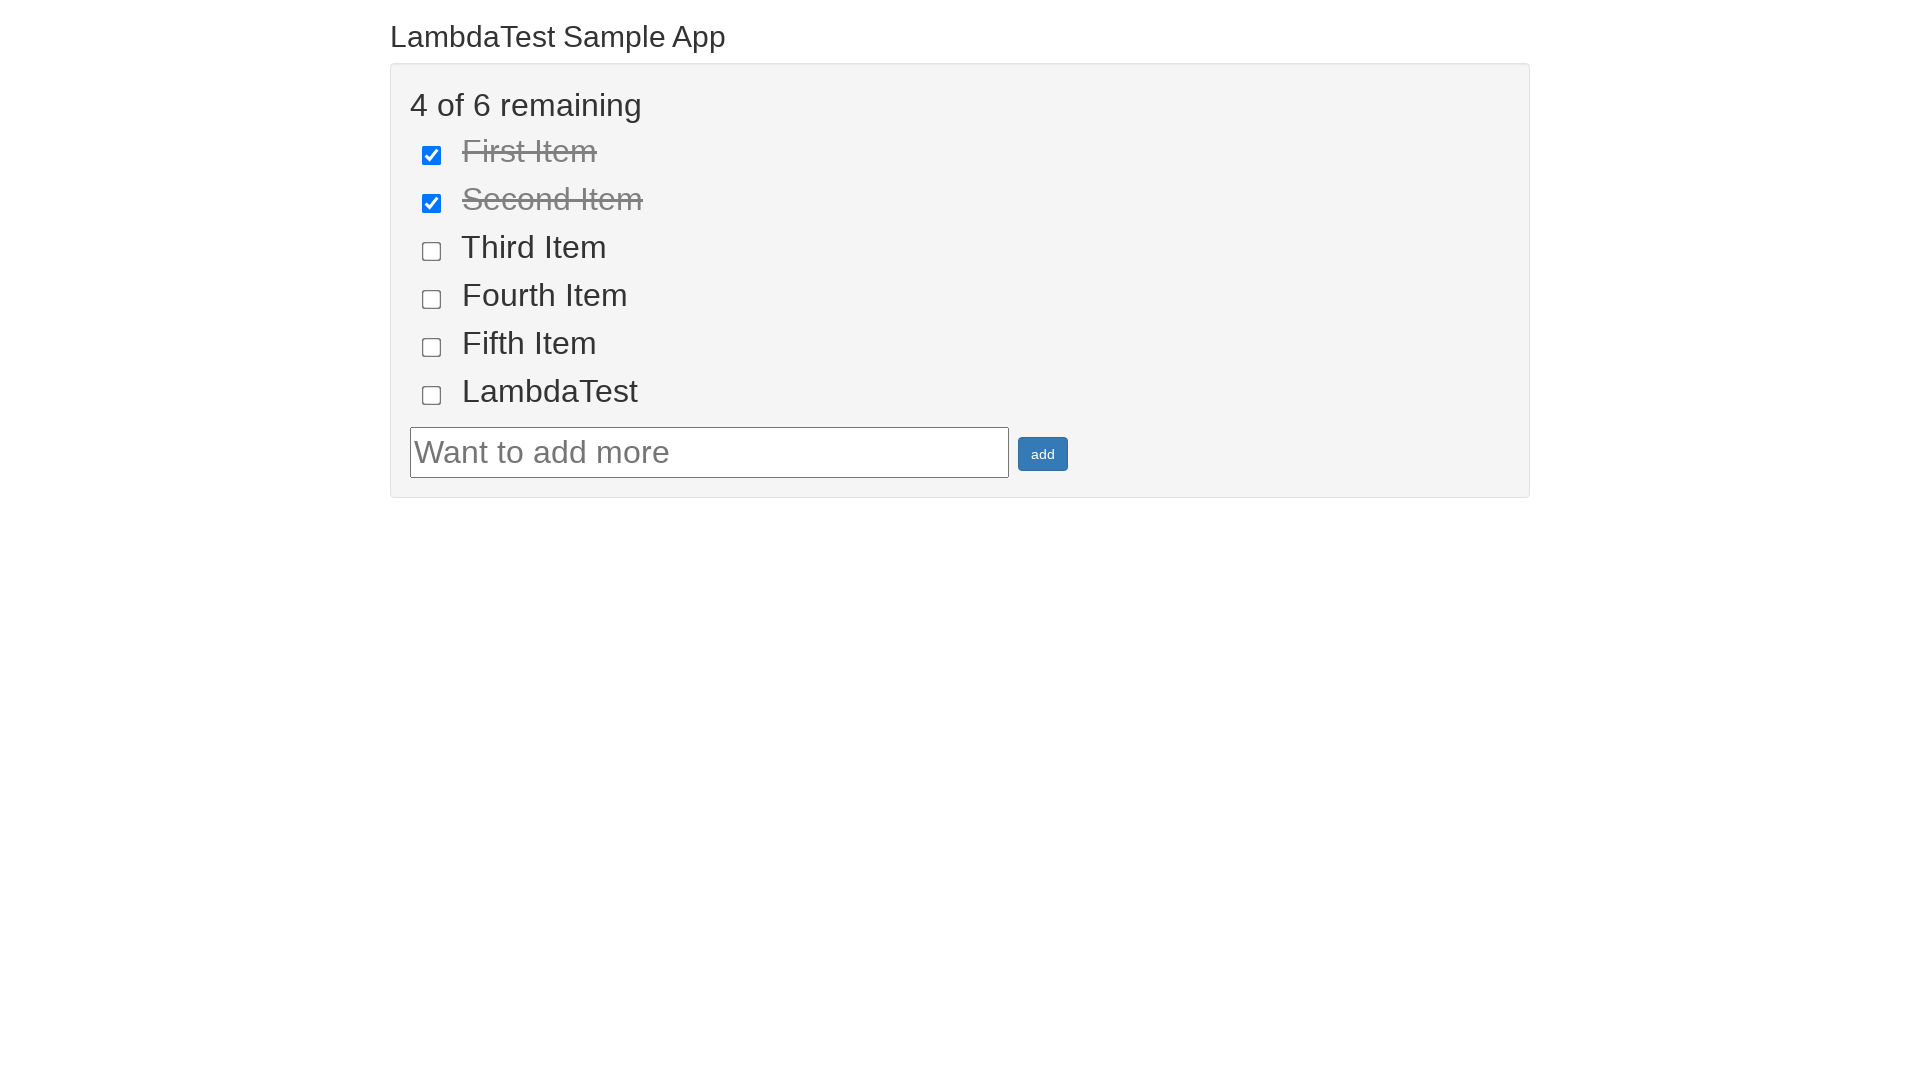

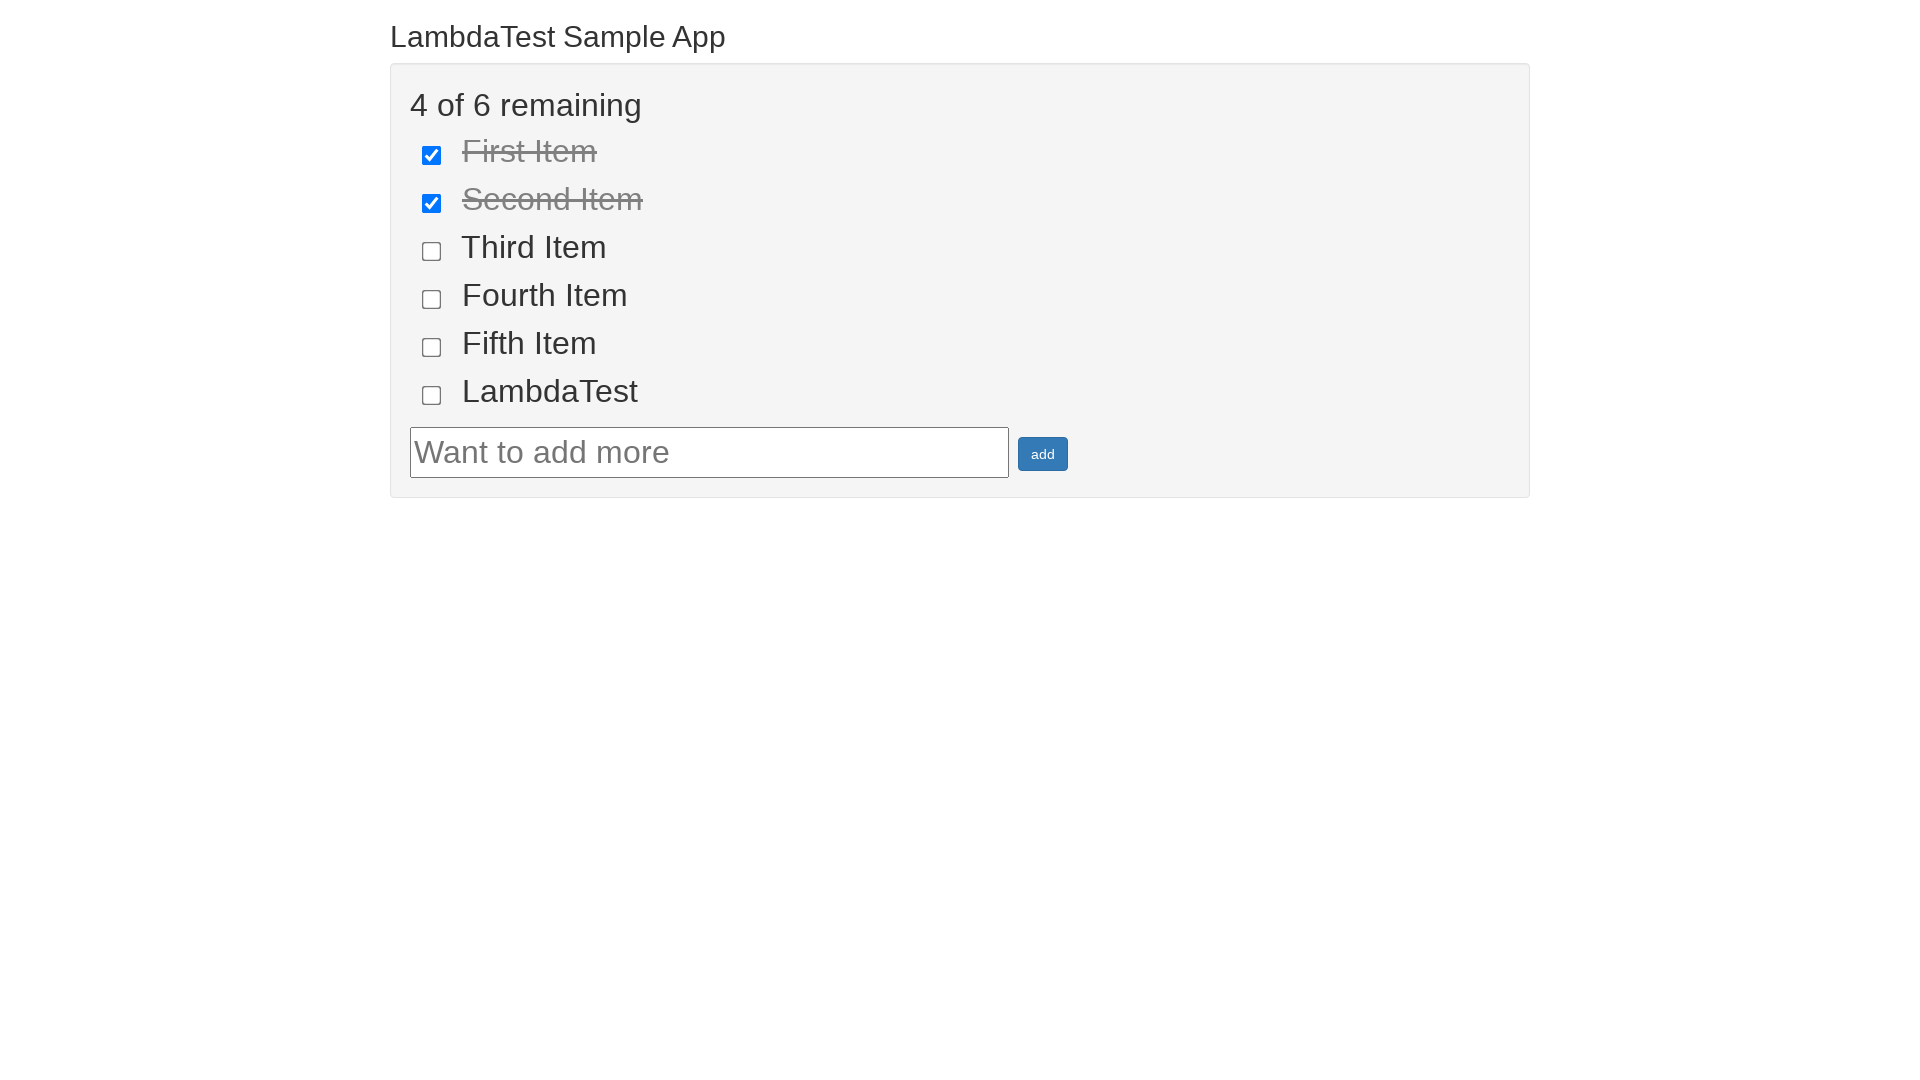